Navigates to a page, clicks a link identified by a calculated mathematical value, then fills out a form with name, last name, city, and country fields before submitting.

Starting URL: http://suninjuly.github.io/find_link_text

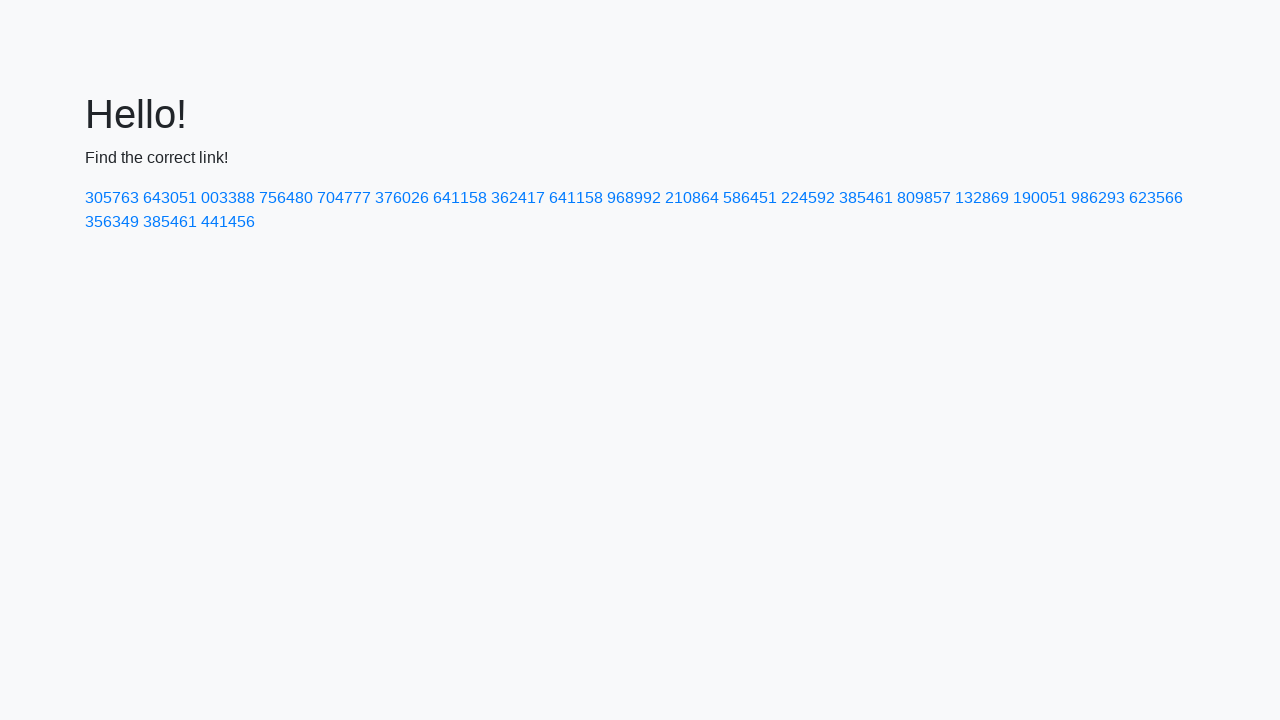

Clicked link with calculated text value '224592' at (808, 198) on a:text-is('224592')
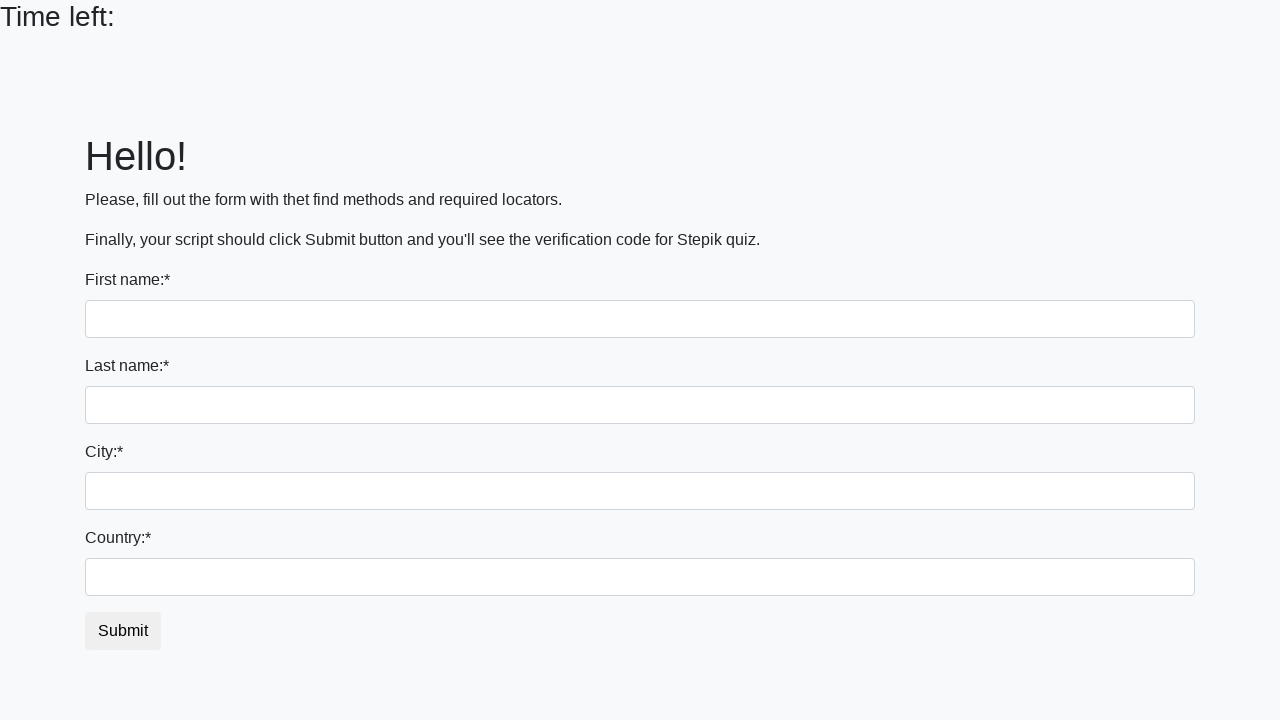

Filled first name field with 'Ivan' on input
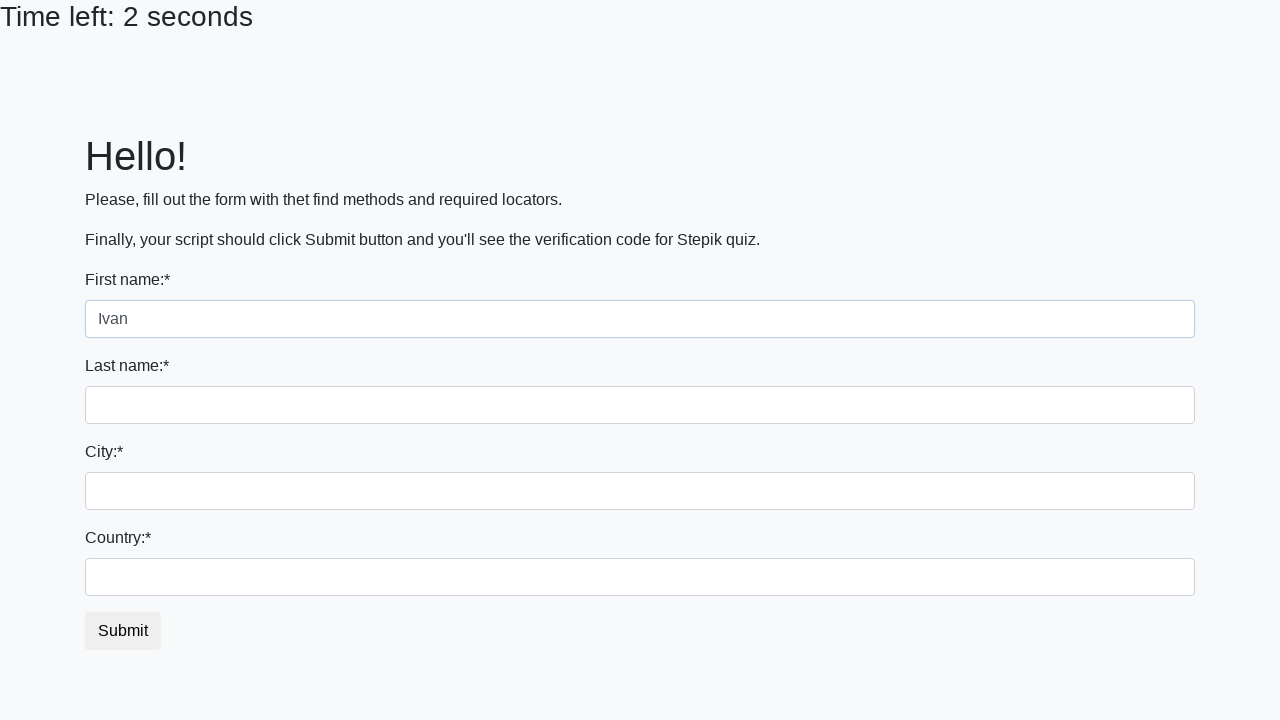

Filled last name field with 'Petrov' on input[name='last_name']
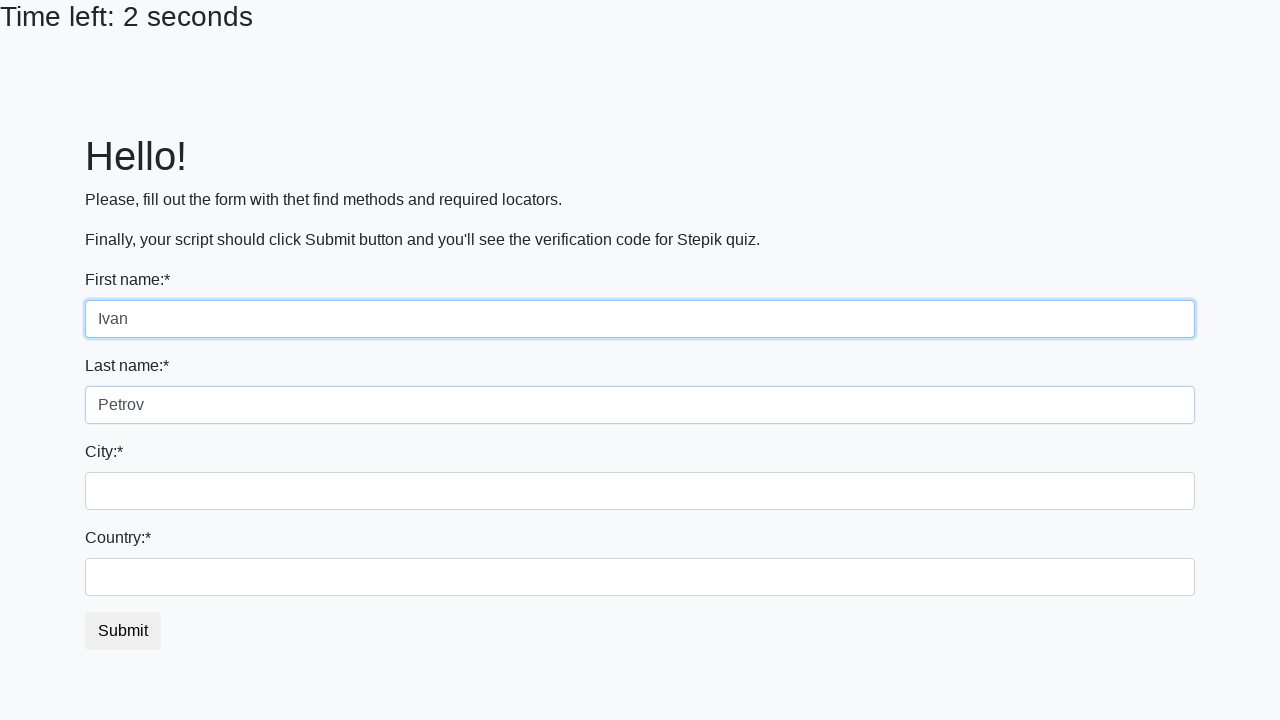

Filled city field with 'Smolensk' on .city
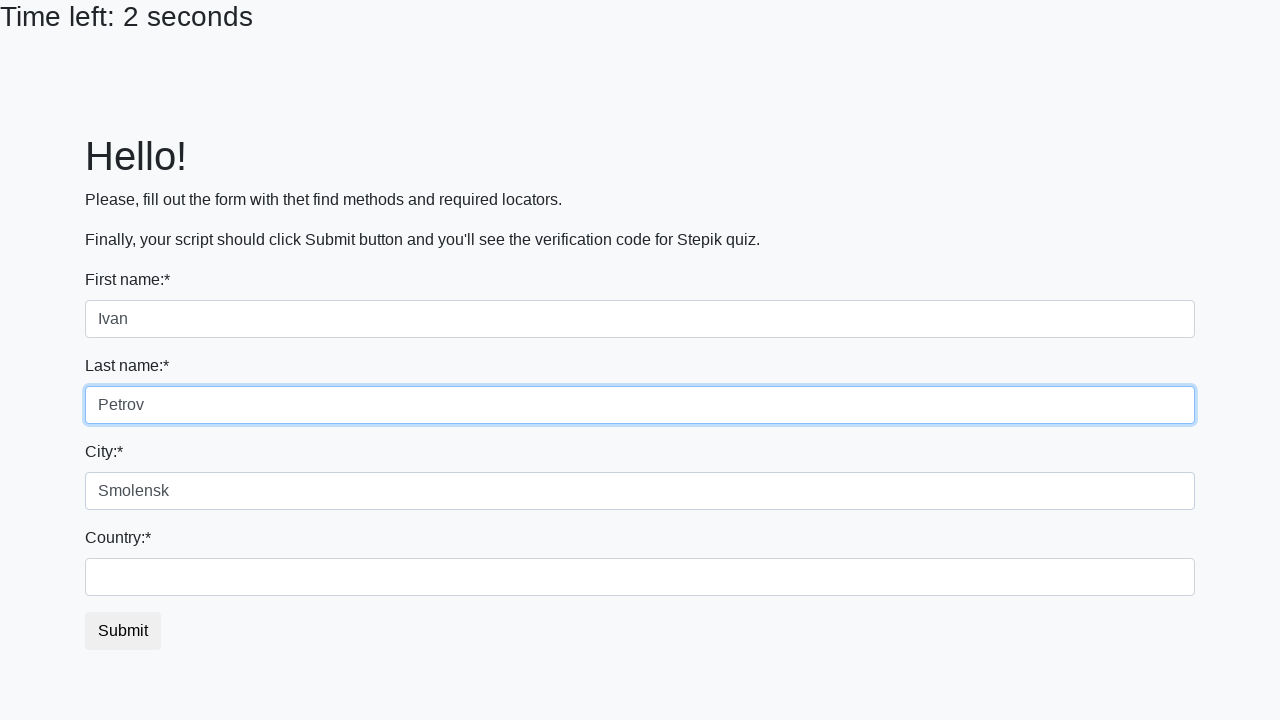

Filled country field with 'Russia' on #country
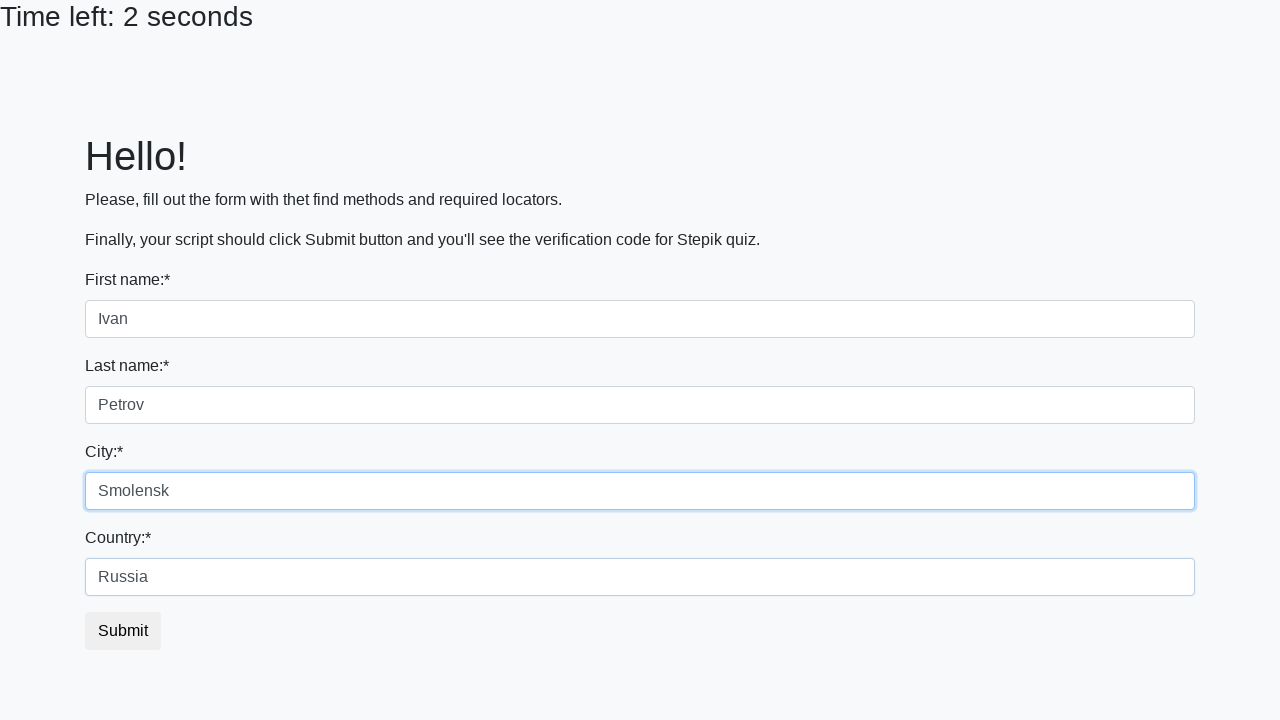

Clicked submit button to complete form at (123, 631) on button.btn
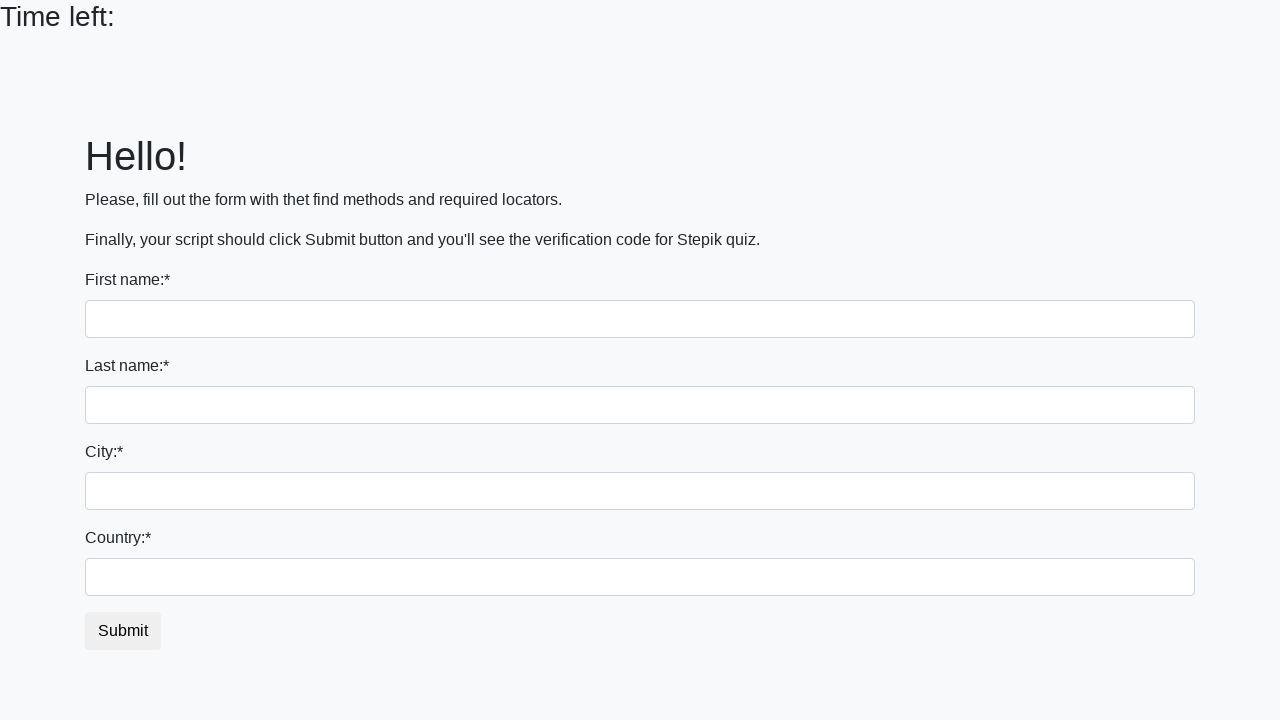

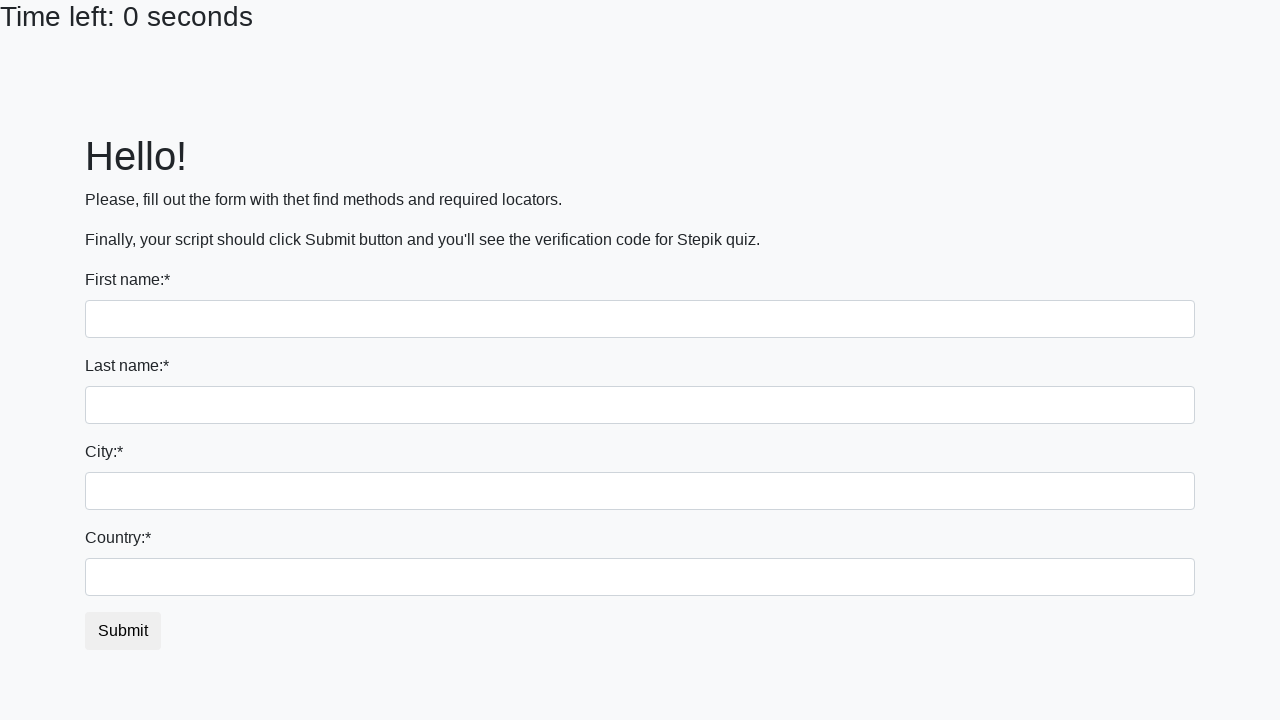